Tests drag and drop using click-and-hold on draggable element then releasing on the droppable target

Starting URL: https://seleniumui.moderntester.pl/droppable.php

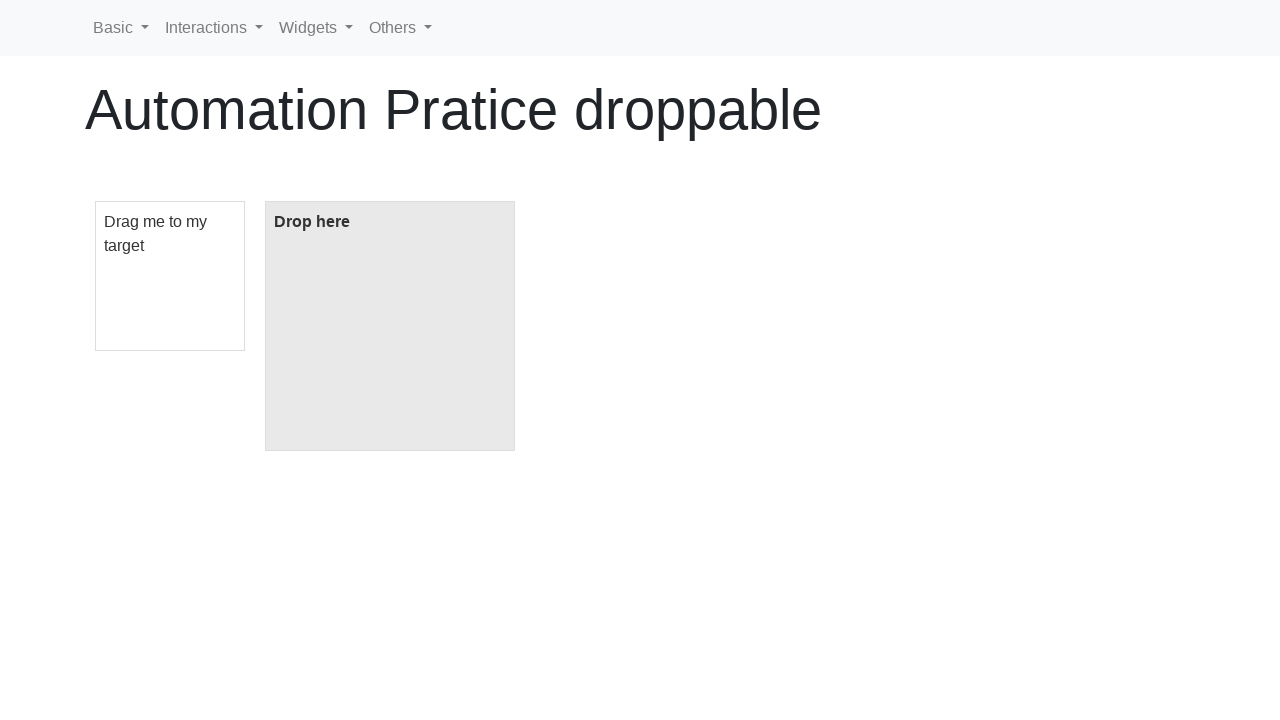

Navigated to droppable test page
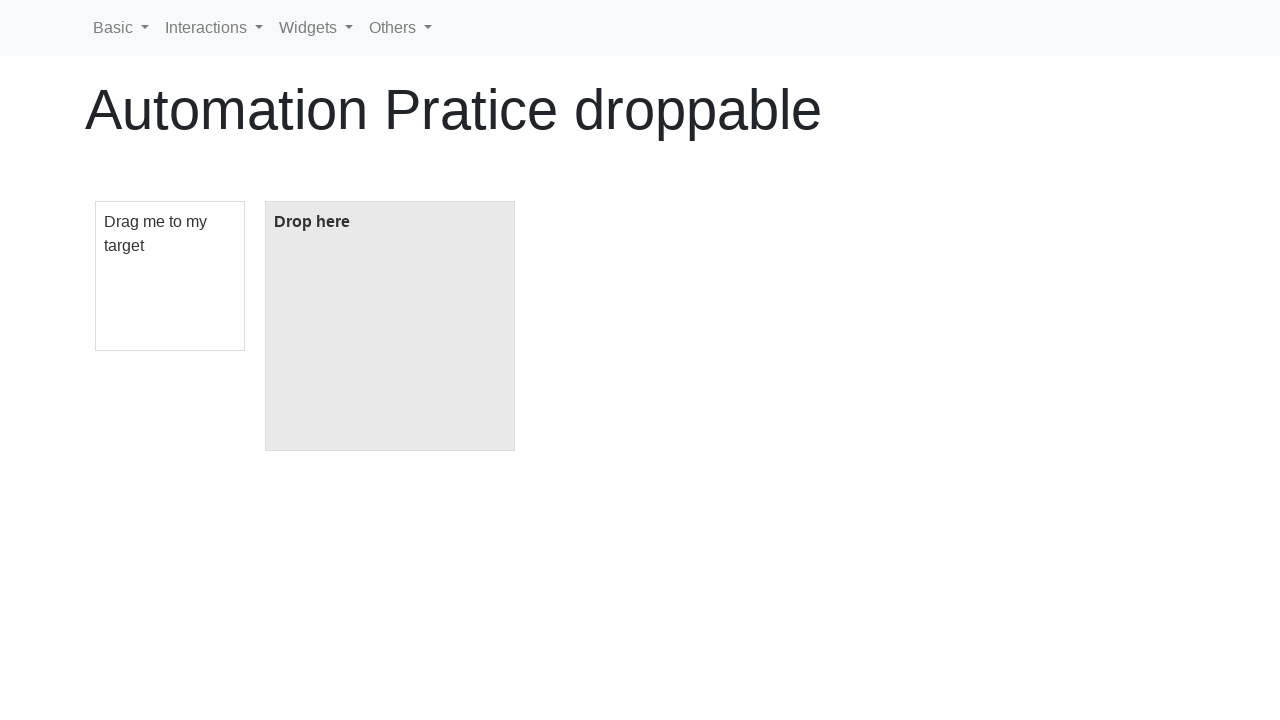

Located draggable element
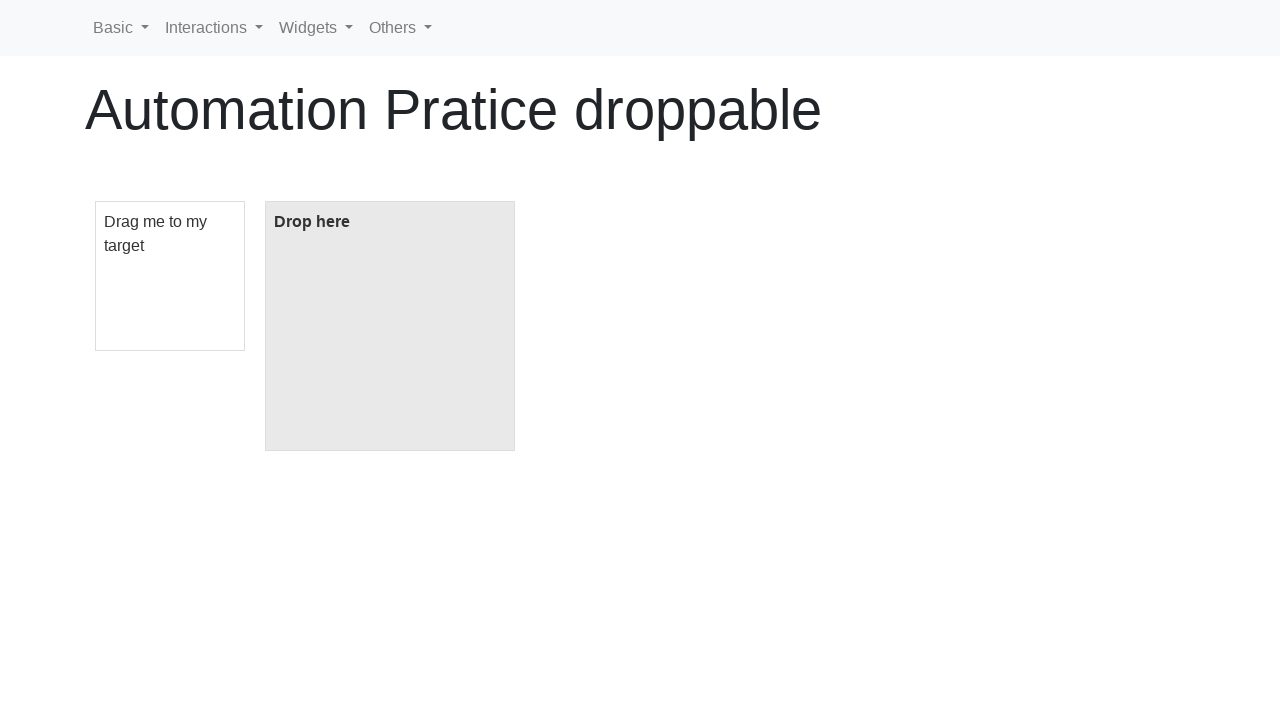

Located droppable element
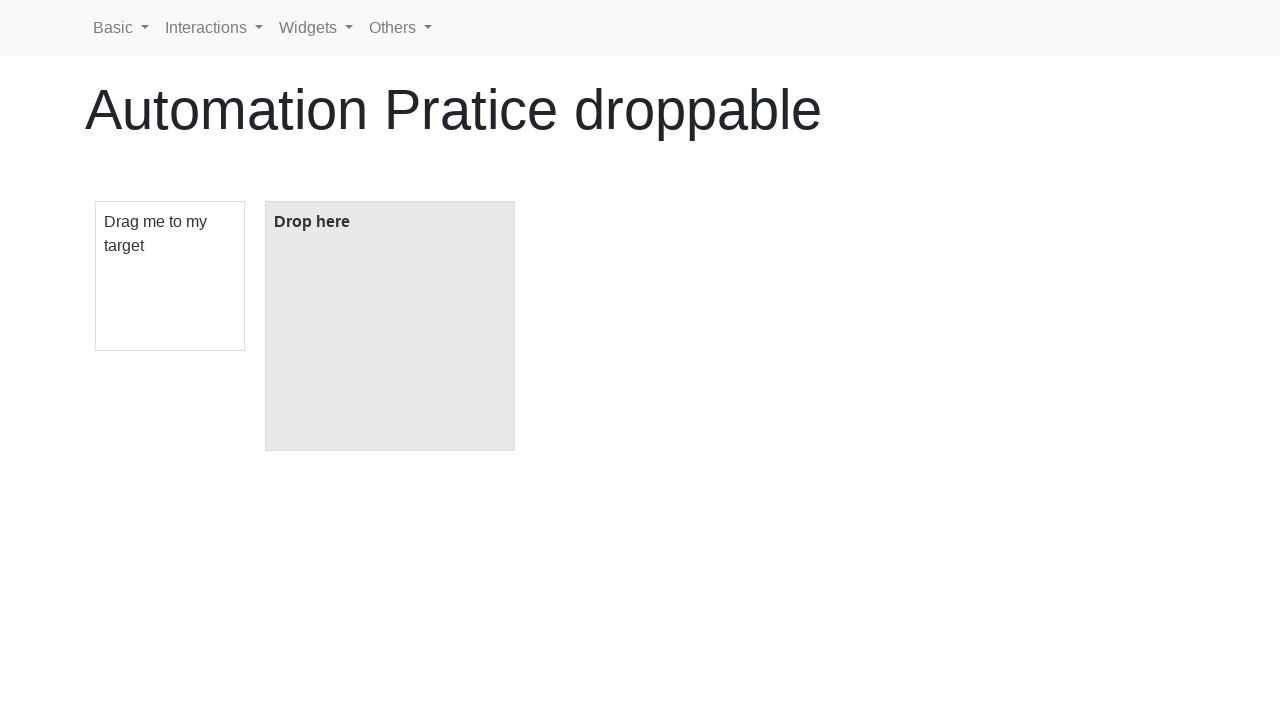

Hovered over draggable element at (170, 276) on #draggable
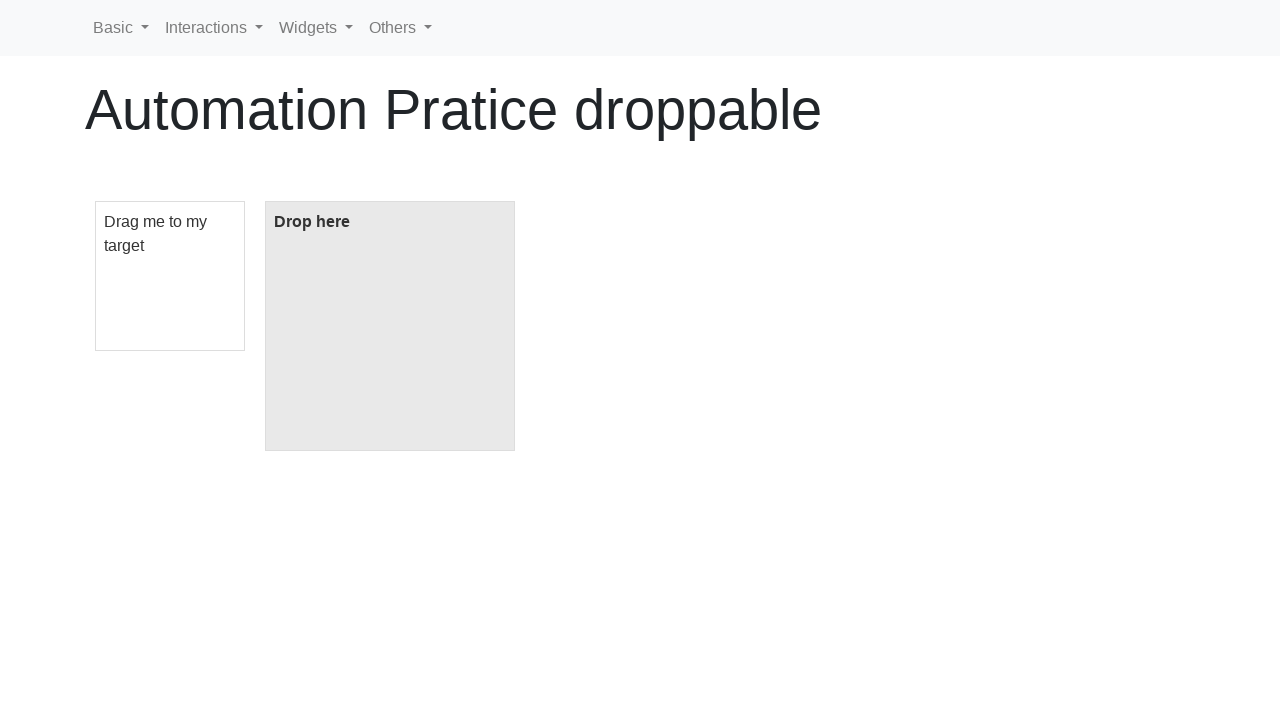

Pressed and held mouse button on draggable element at (170, 276)
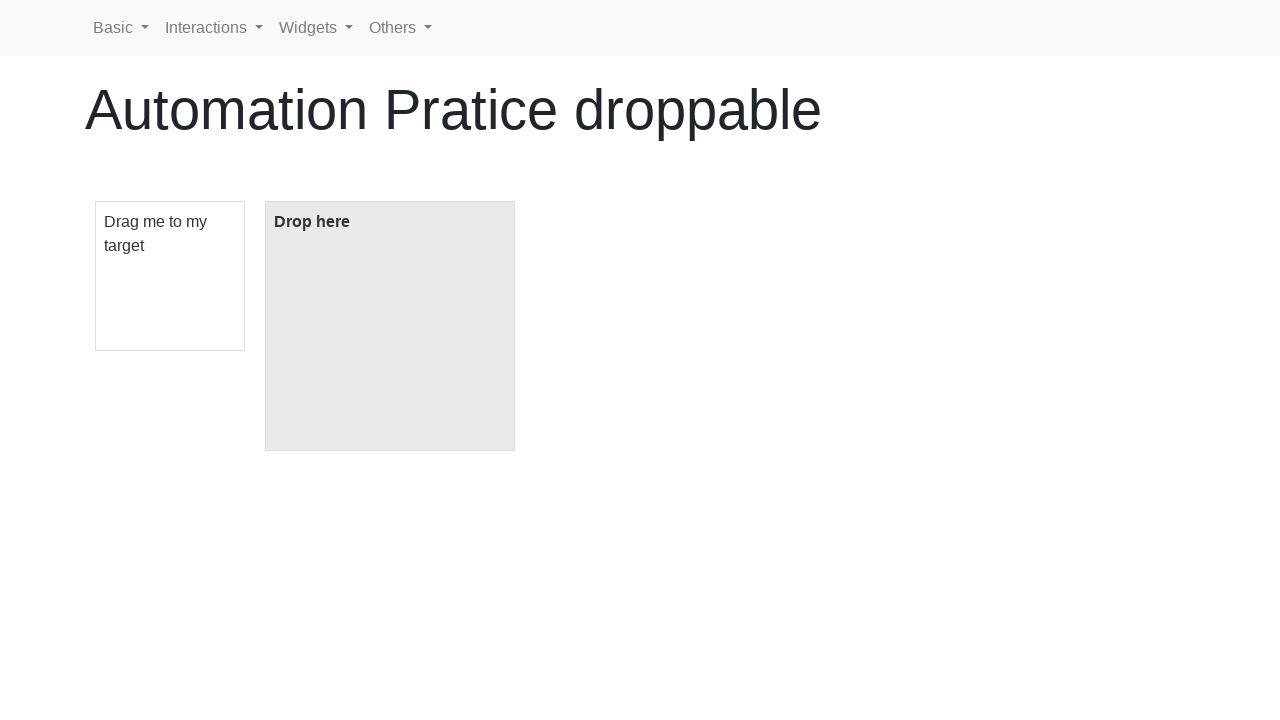

Hovered over droppable target while holding mouse button at (390, 326) on #droppable
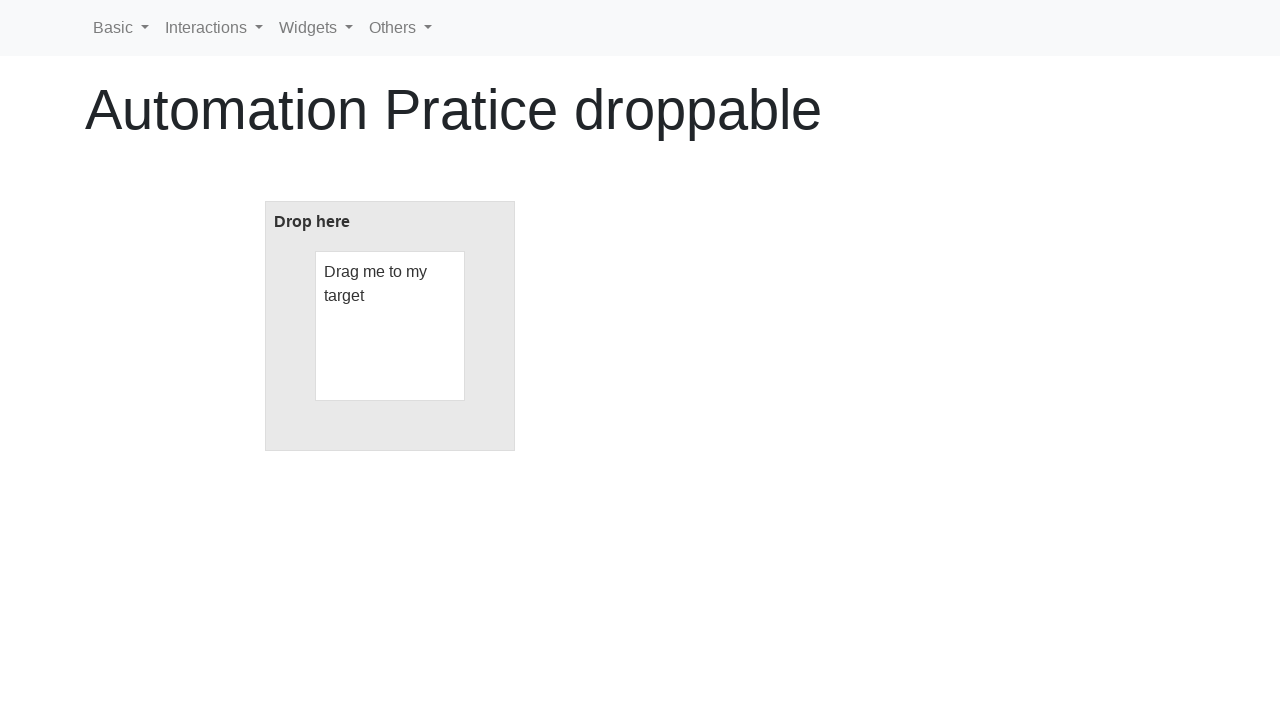

Released mouse button on droppable target at (390, 326)
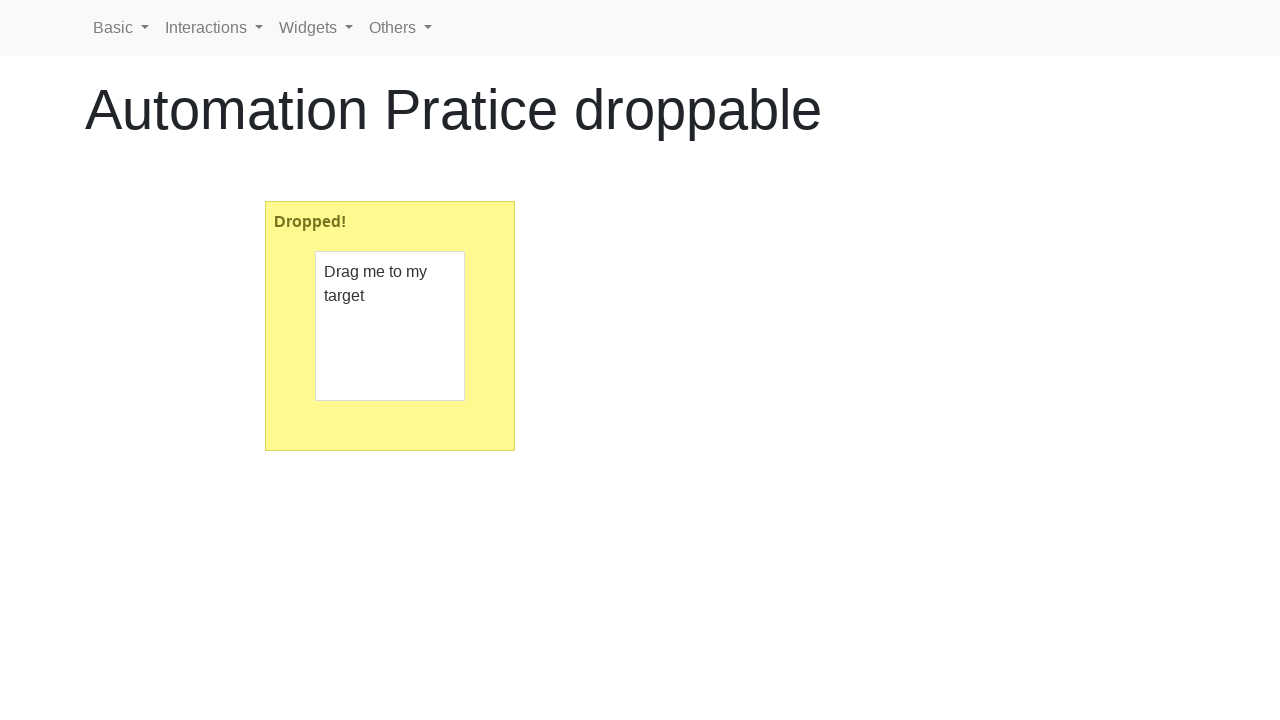

Verified drag and drop was successful - drop target shows 'Dropped!'
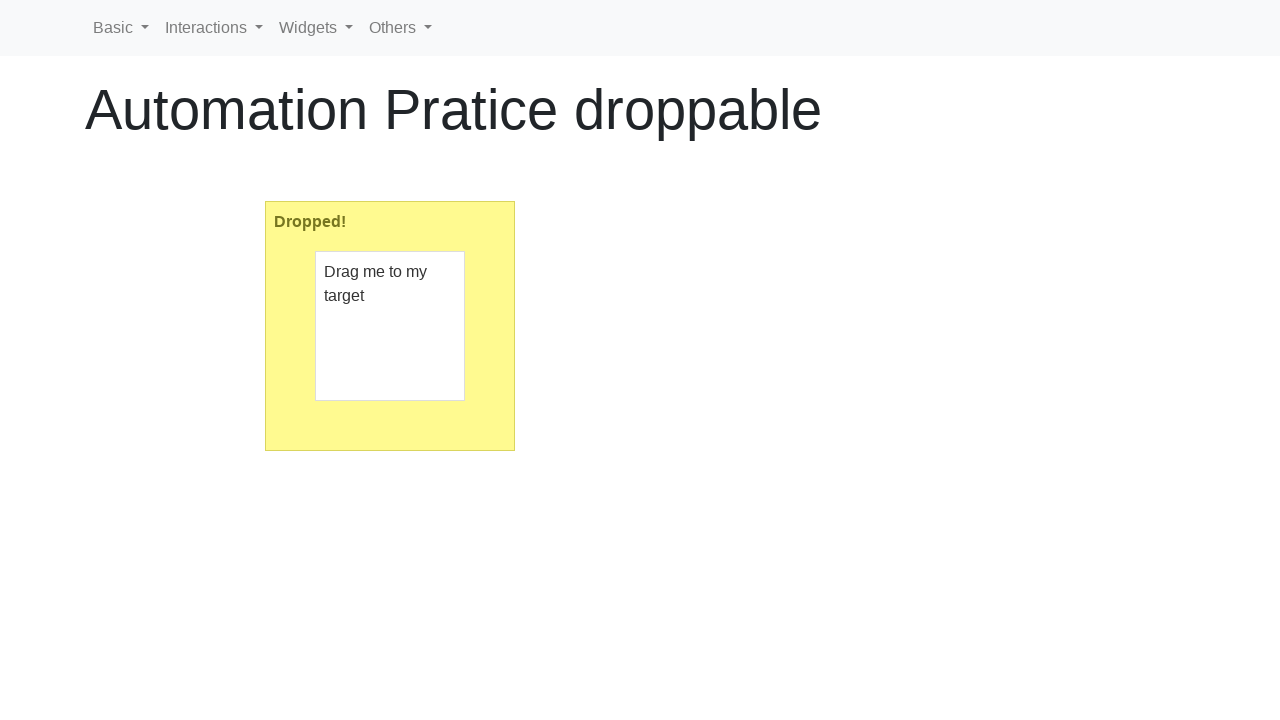

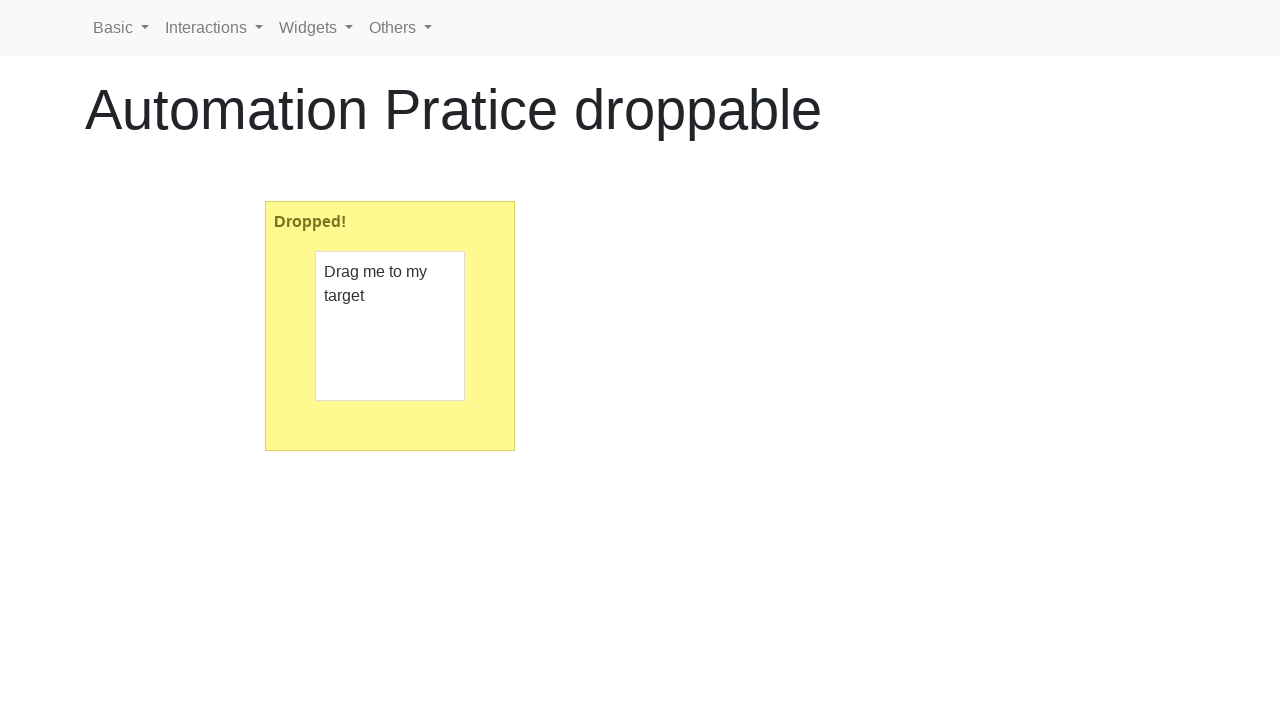